Verifies the Leadership button is visible on the about page

Starting URL: https://dev.fcccanada.ca/about

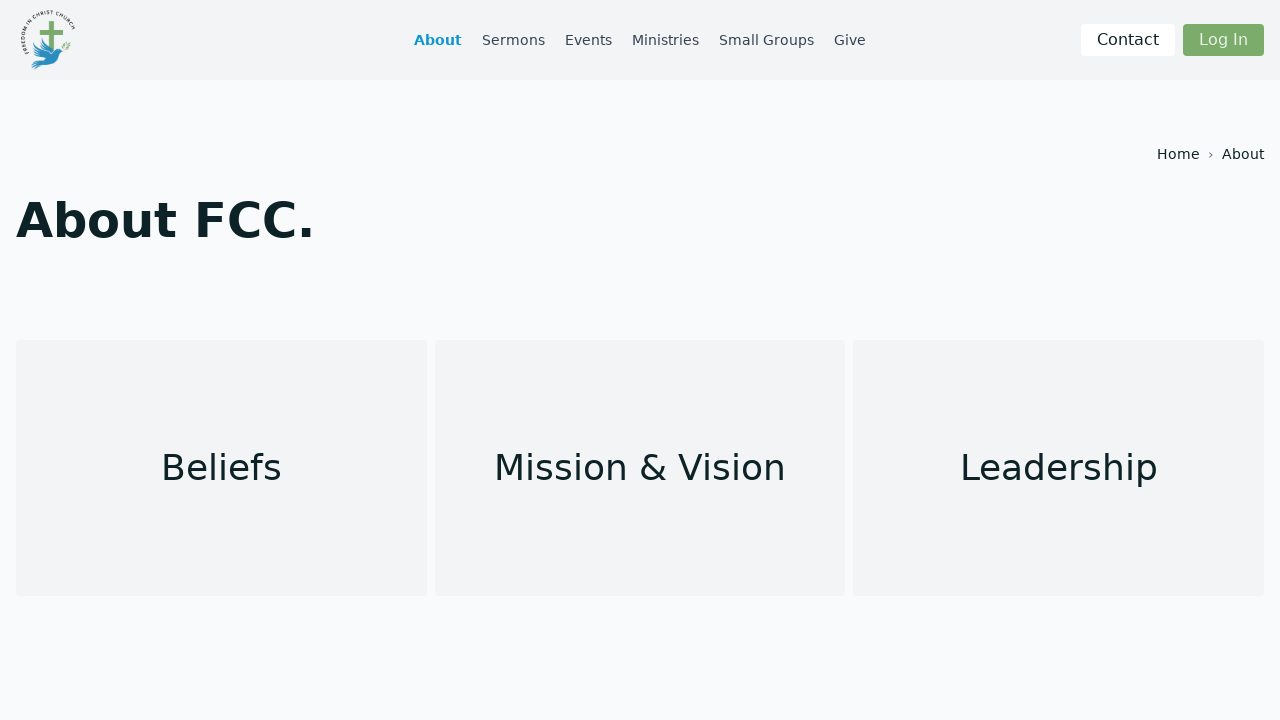

Navigated to about page
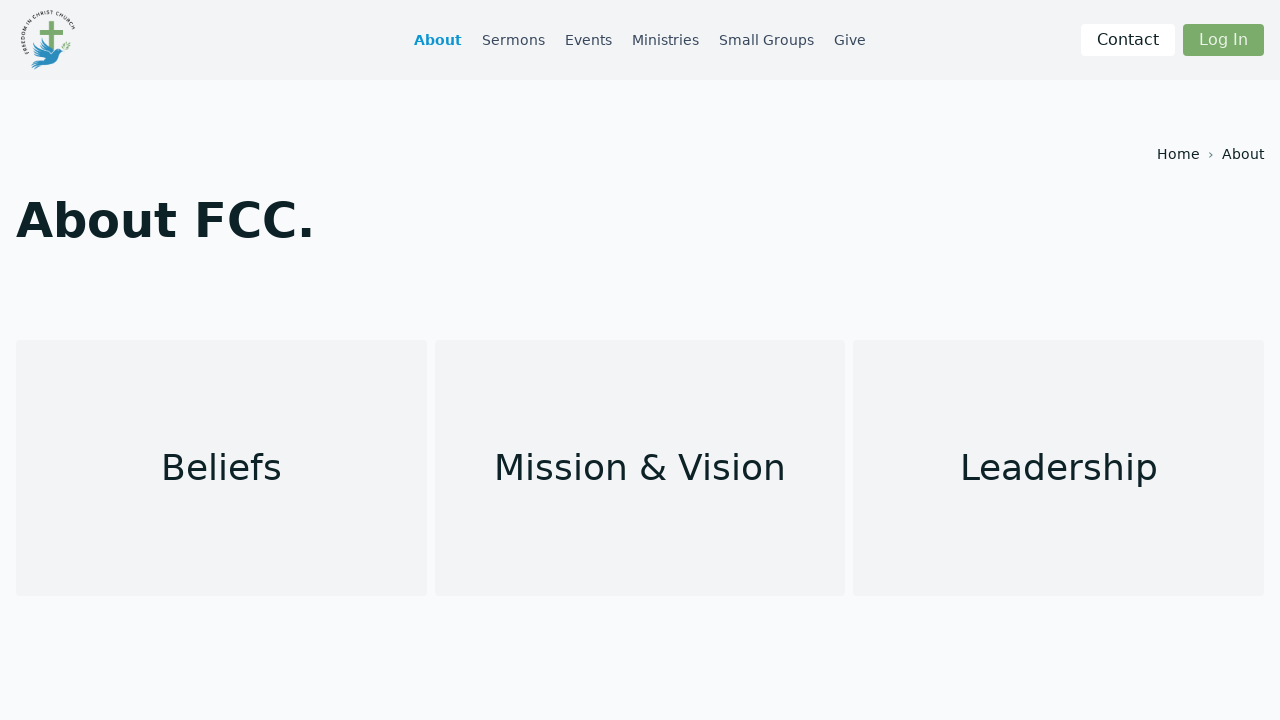

Leadership button is visible on the about page
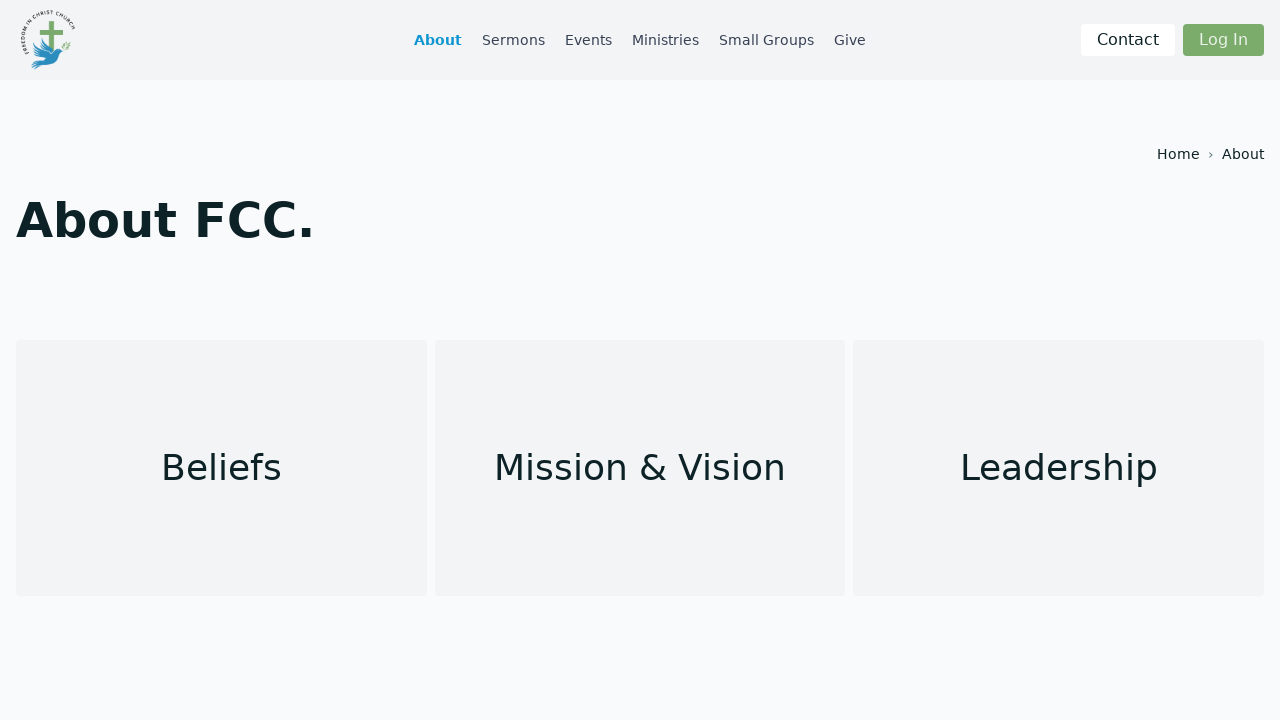

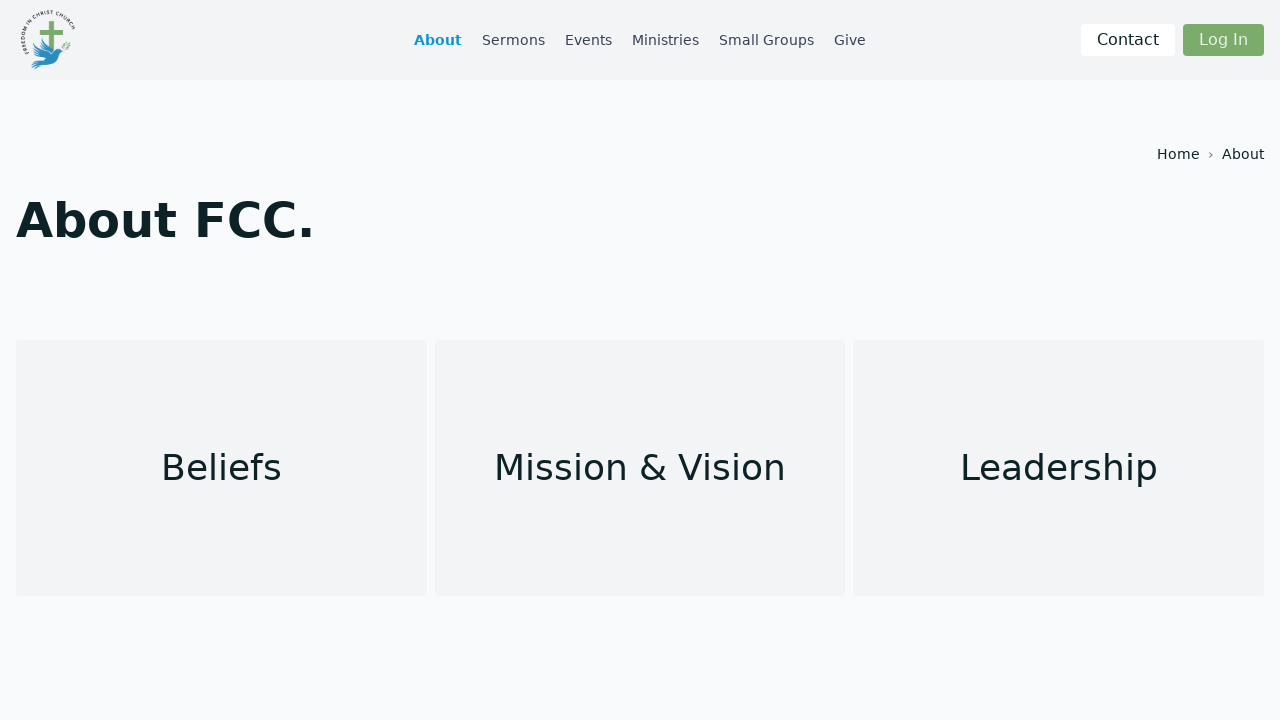